Tests marking all todo items as completed using the toggle-all checkbox.

Starting URL: https://demo.playwright.dev/todomvc

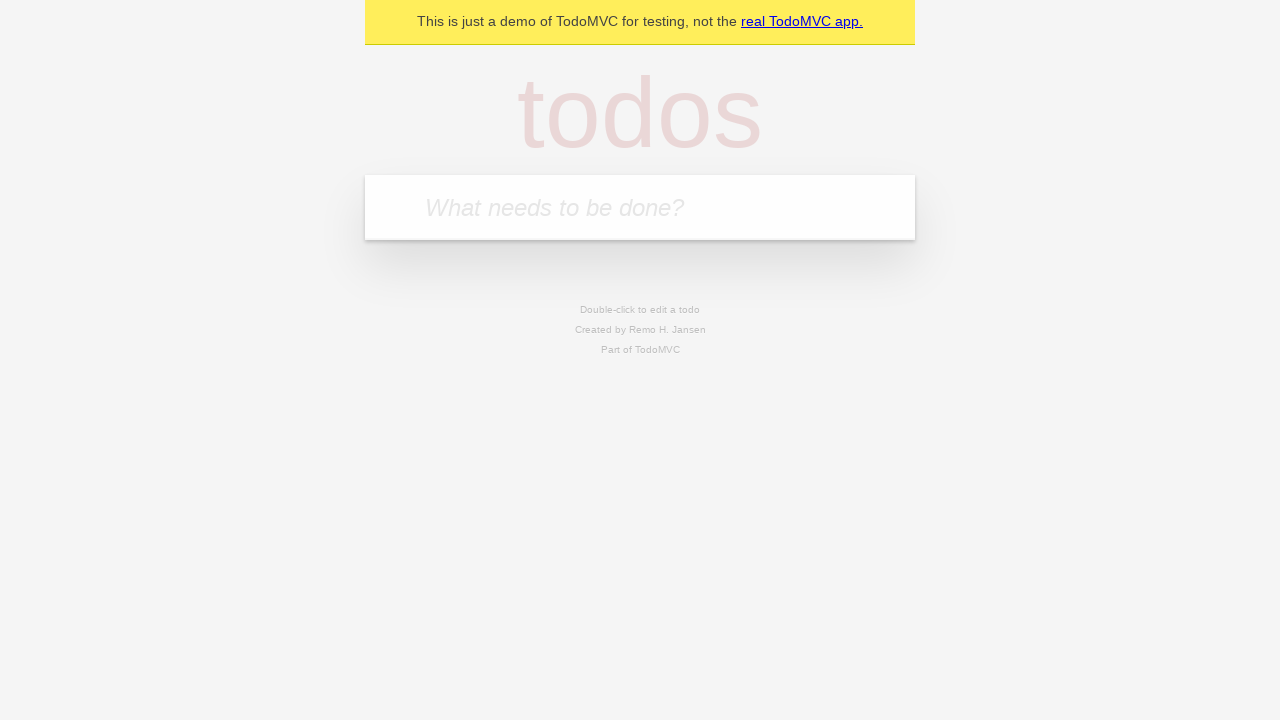

Located the todo input field
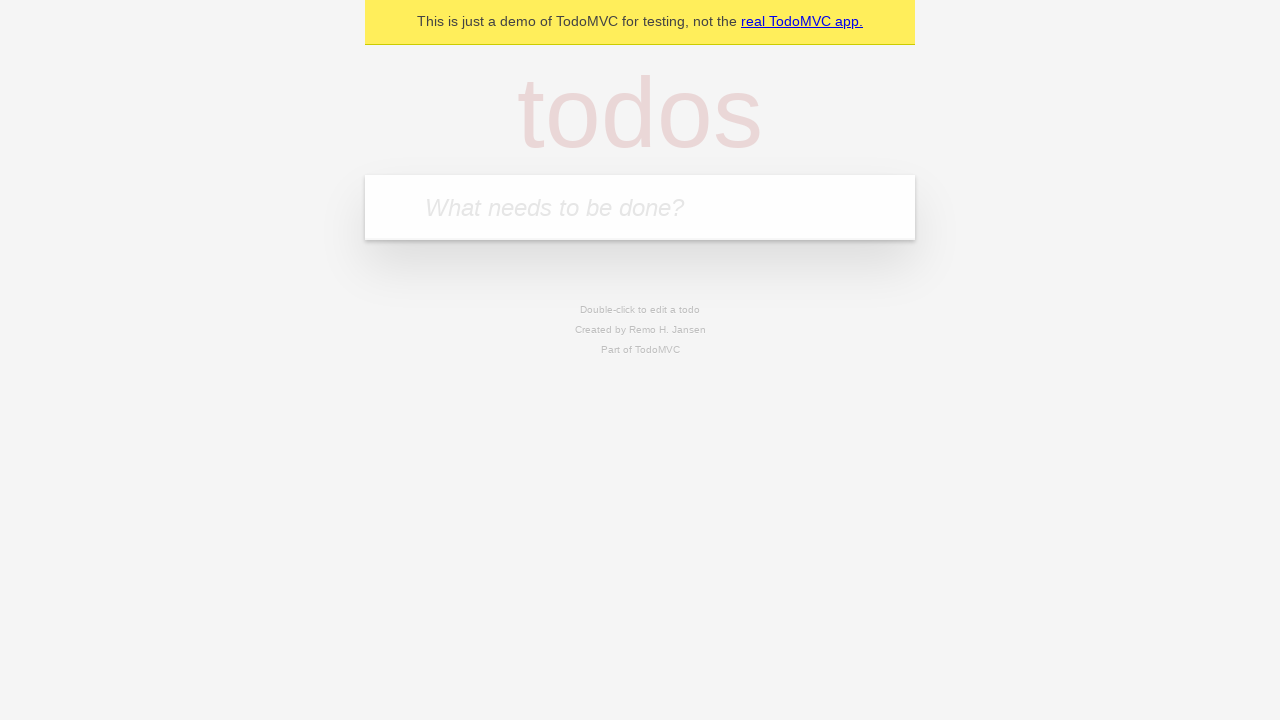

Filled first todo item: 'buy some cheese' on internal:attr=[placeholder="What needs to be done?"i]
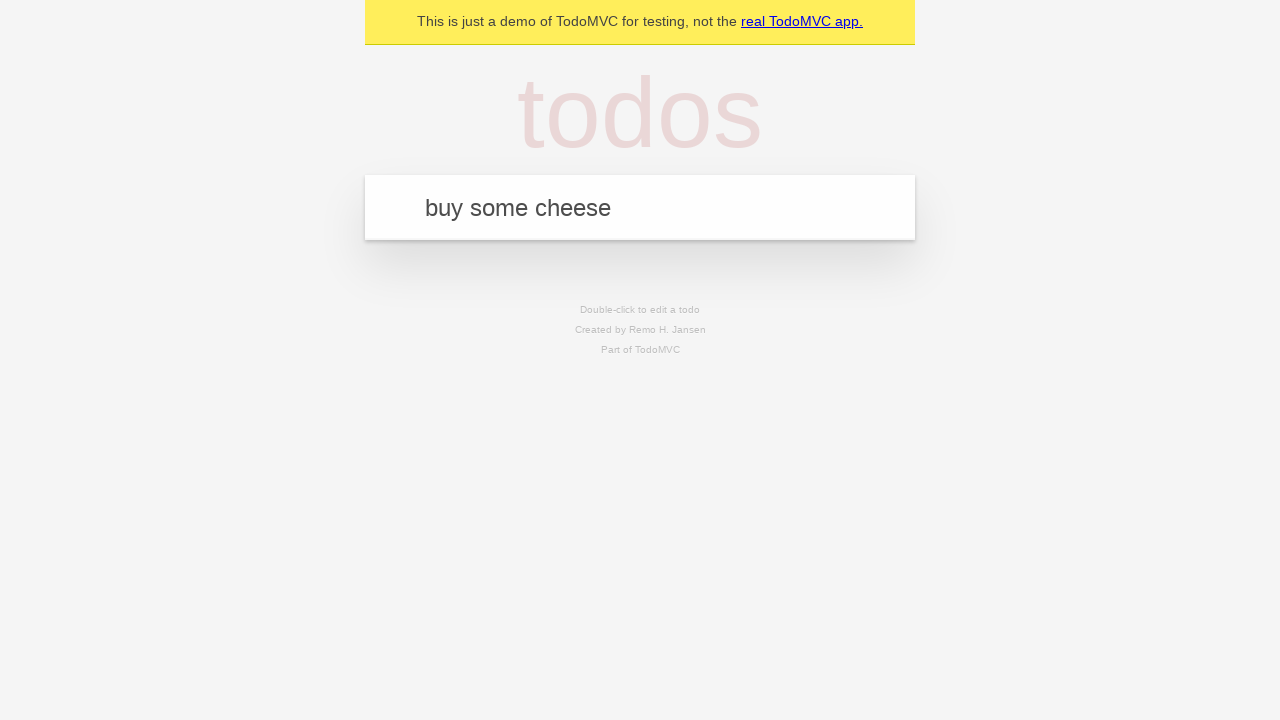

Pressed Enter to add first todo item on internal:attr=[placeholder="What needs to be done?"i]
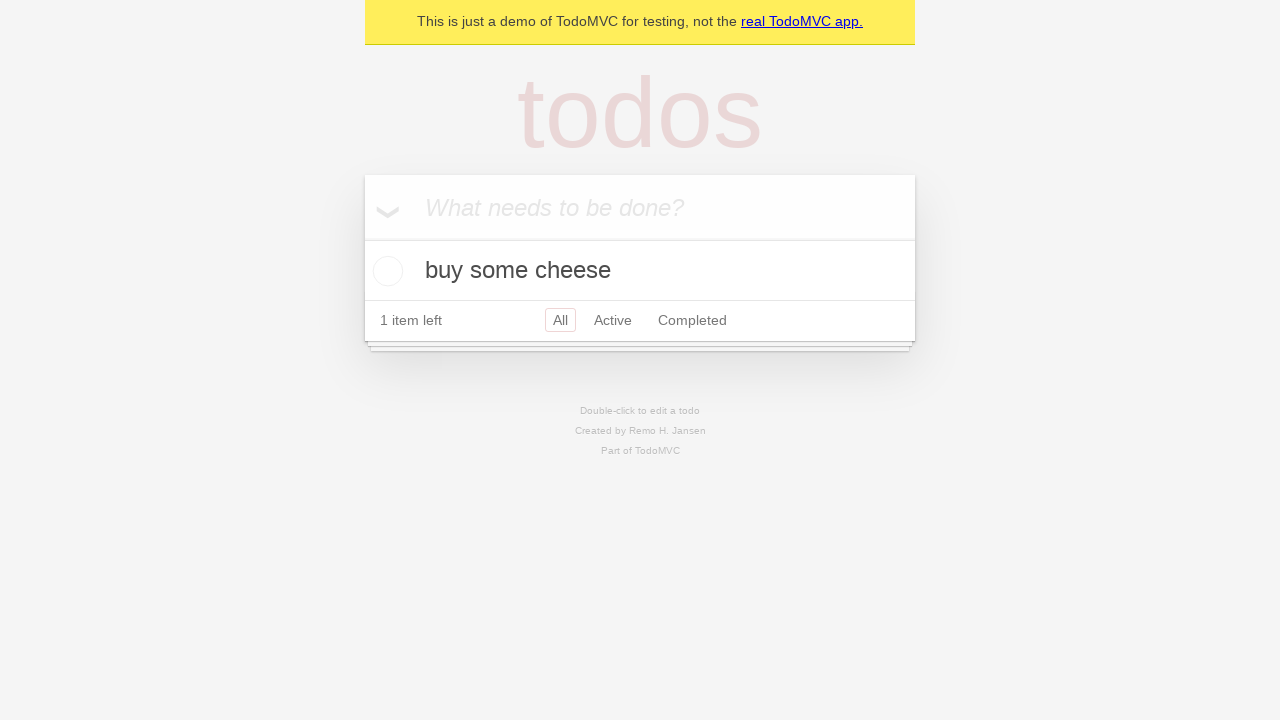

Filled second todo item: 'feed the cat' on internal:attr=[placeholder="What needs to be done?"i]
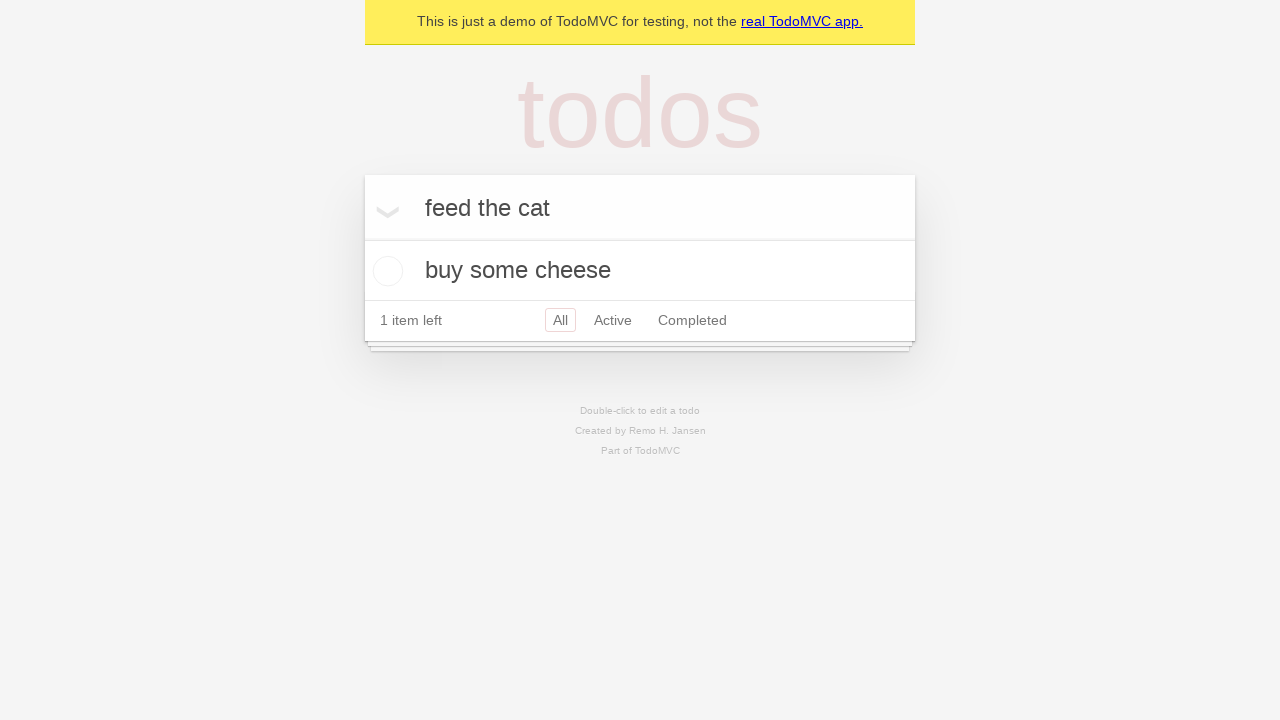

Pressed Enter to add second todo item on internal:attr=[placeholder="What needs to be done?"i]
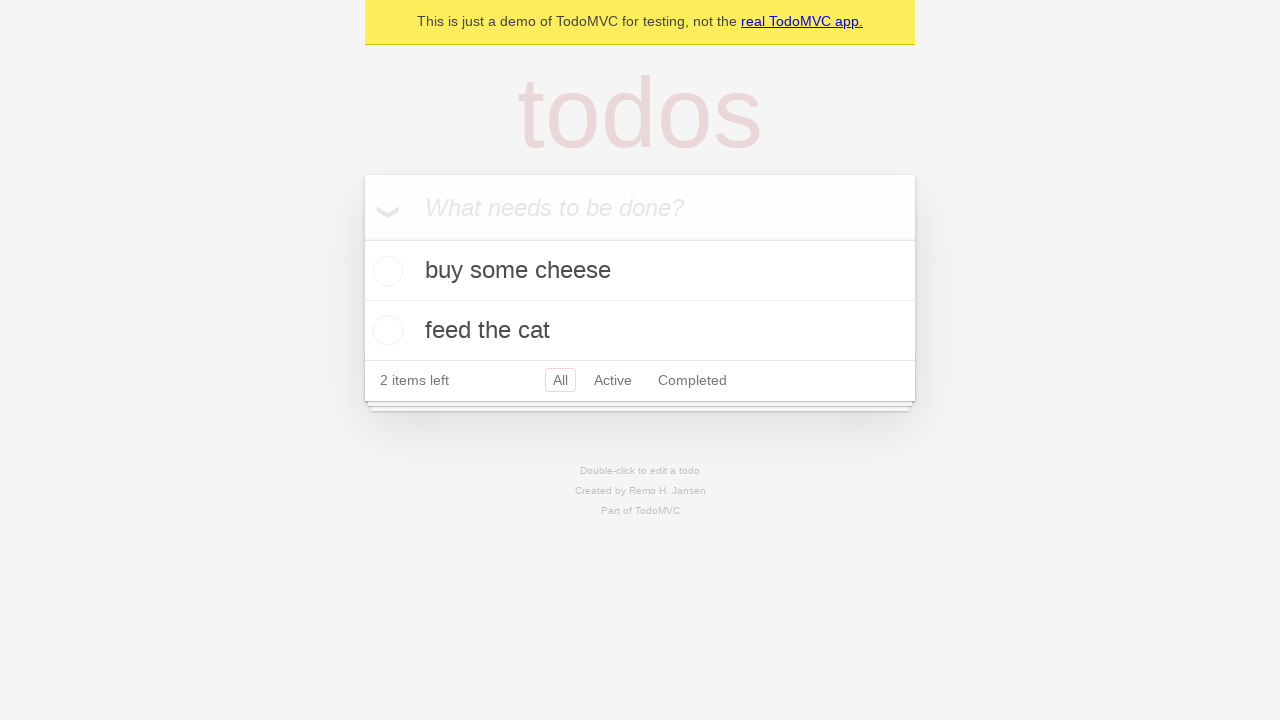

Filled third todo item: 'book a doctors appointment' on internal:attr=[placeholder="What needs to be done?"i]
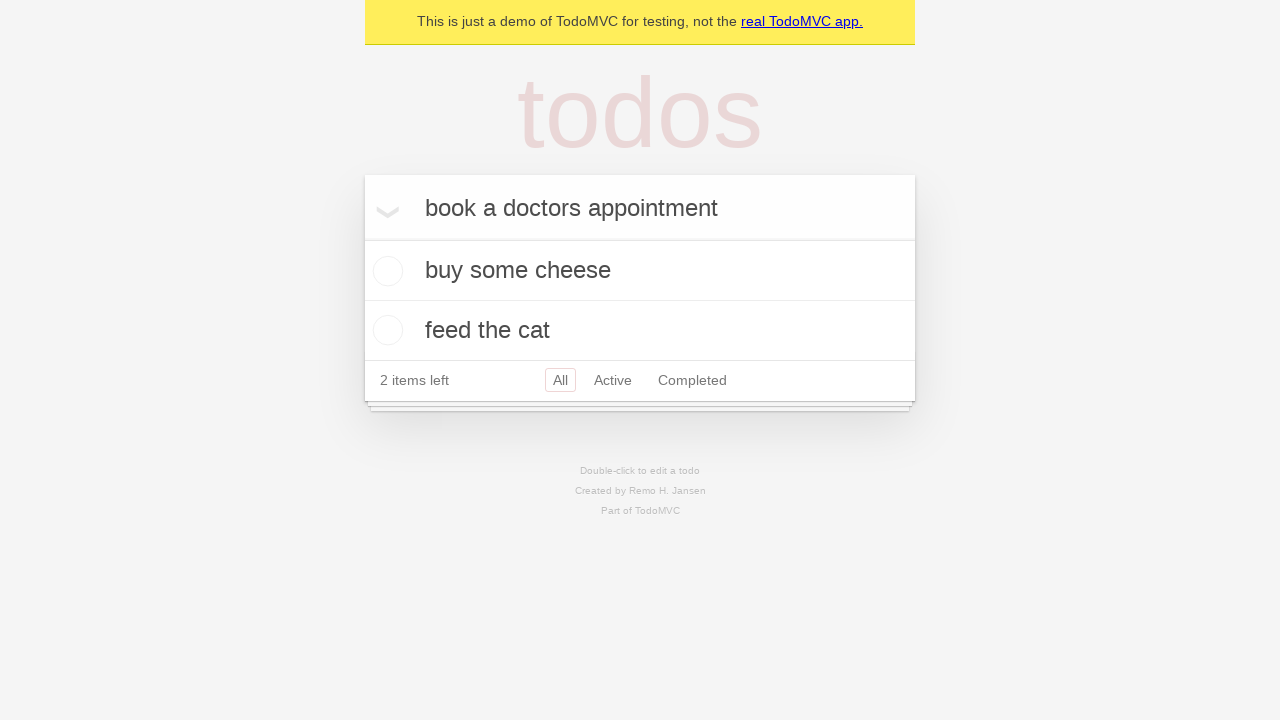

Pressed Enter to add third todo item on internal:attr=[placeholder="What needs to be done?"i]
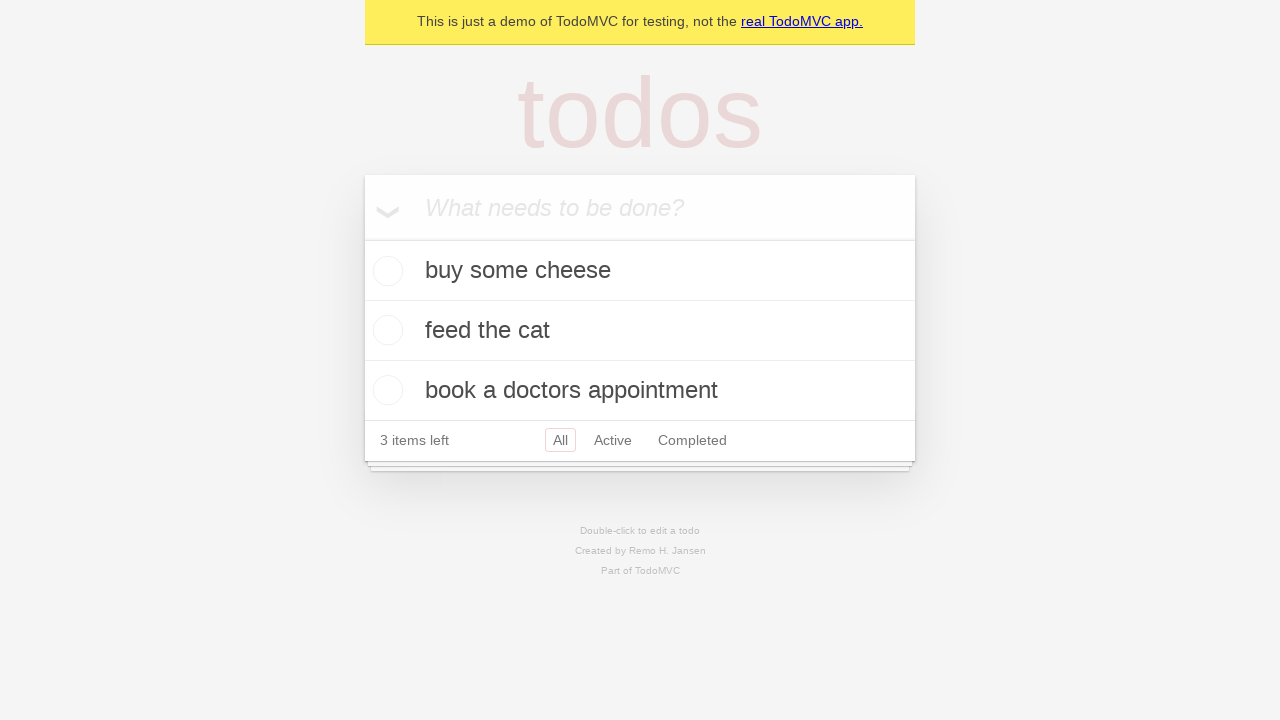

Clicked the 'Mark all as complete' toggle checkbox at (362, 238) on internal:label="Mark all as complete"i
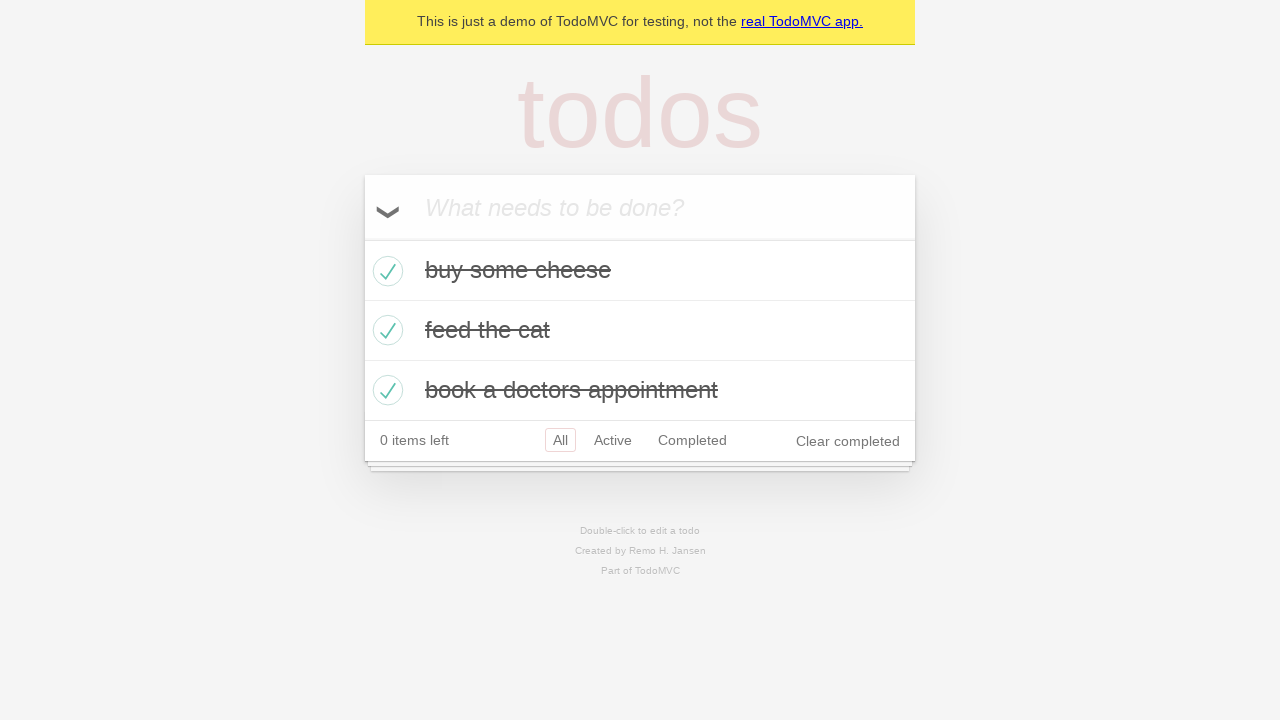

Verified all three todo items are marked as completed
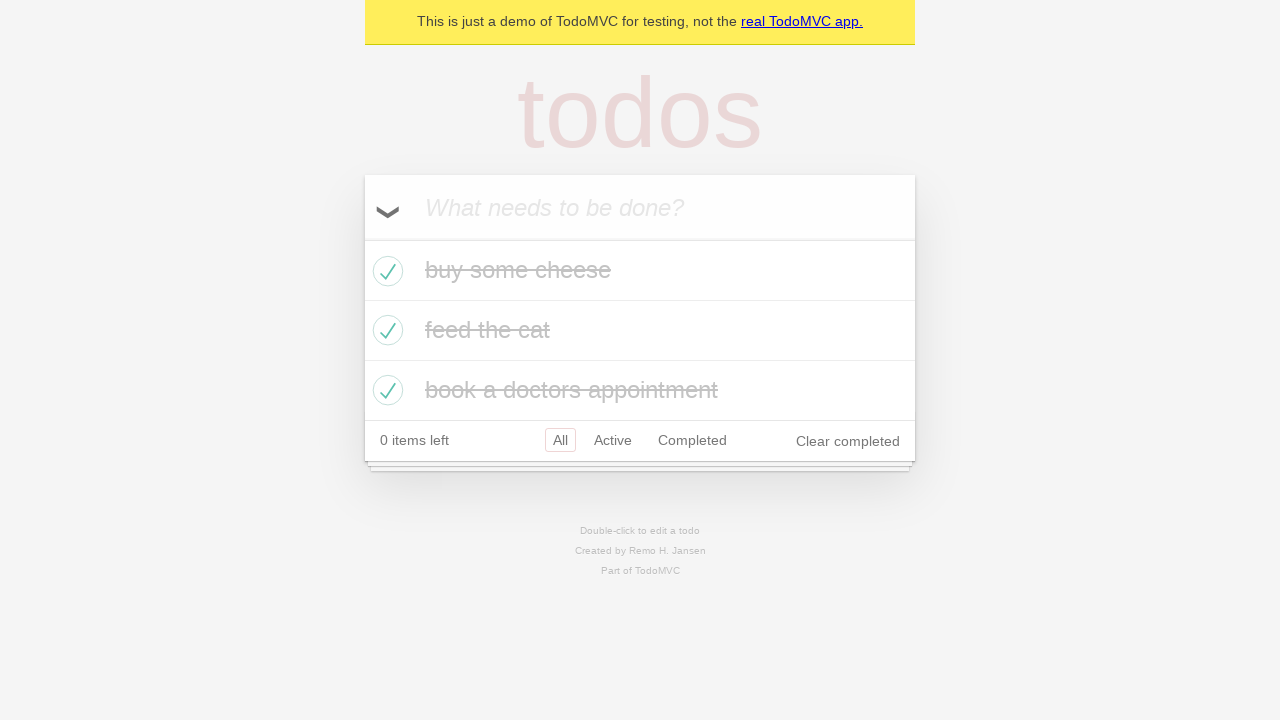

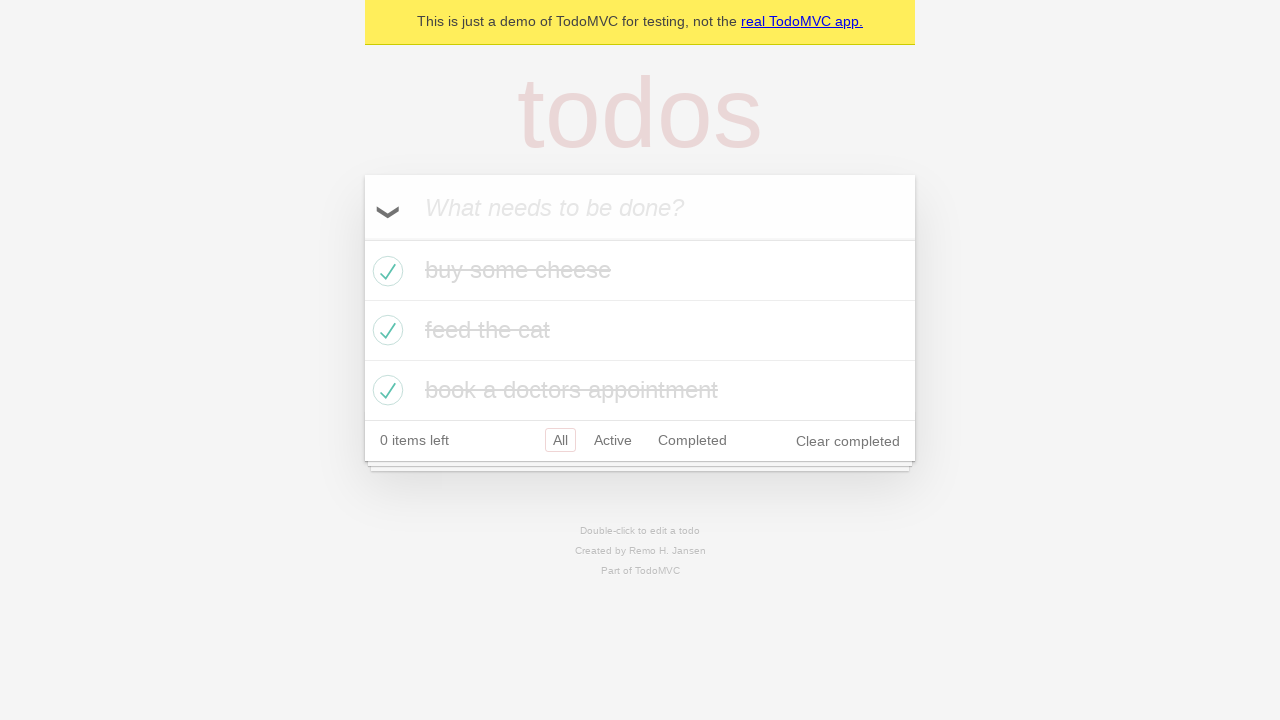